Tests navigating to "Photo/Video" submenu from the Catalog dropdown menu under Electronics

Starting URL: http://intershop5.skillbox.ru/

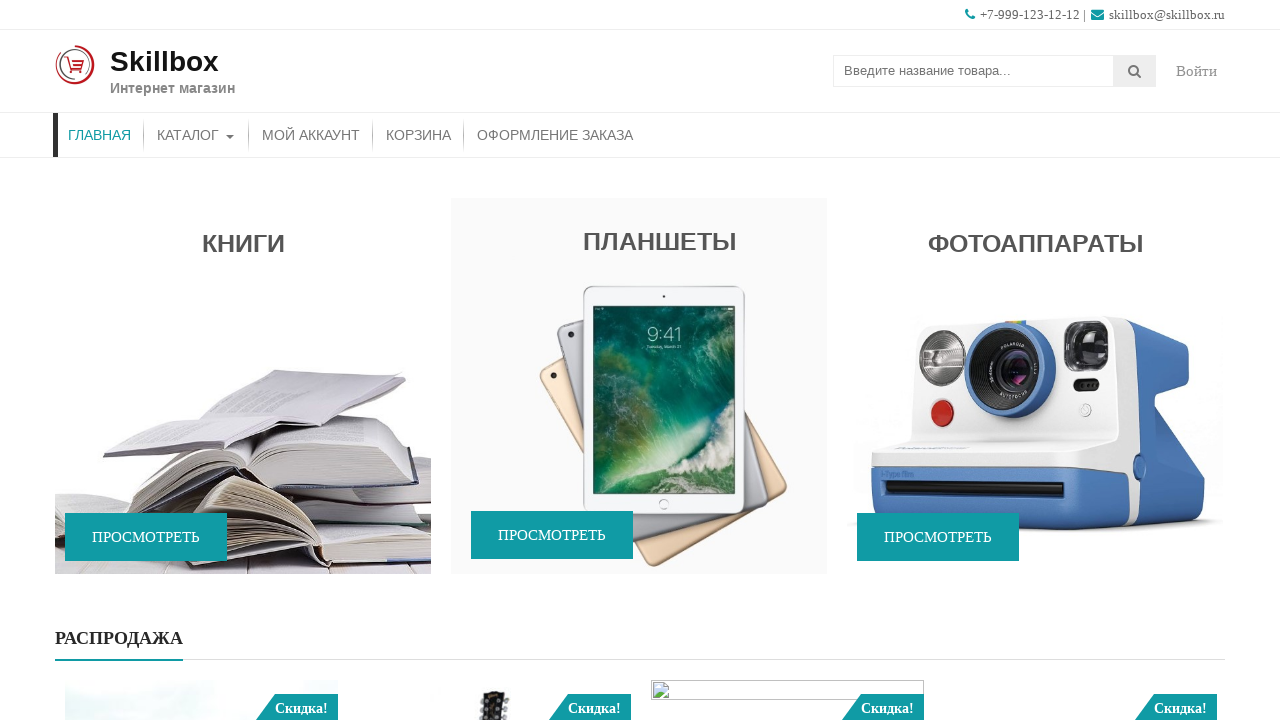

Hovered on Catalog menu to reveal submenu at (196, 135) on xpath=//*[contains(@class, 'store-menu')]//*[.='Каталог']
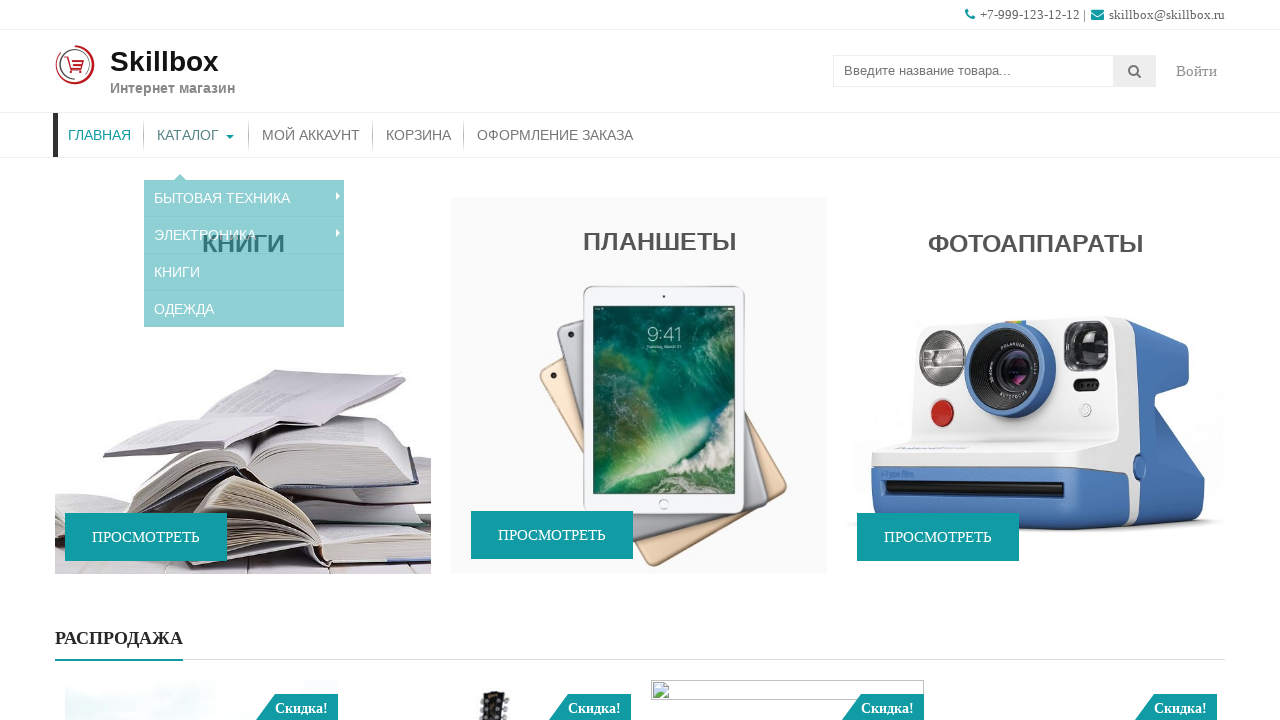

Hovered on Electronics to reveal nested submenu at (244, 224) on xpath=//*[contains(@class, 'sub-menu')]//a[.='Электроника']
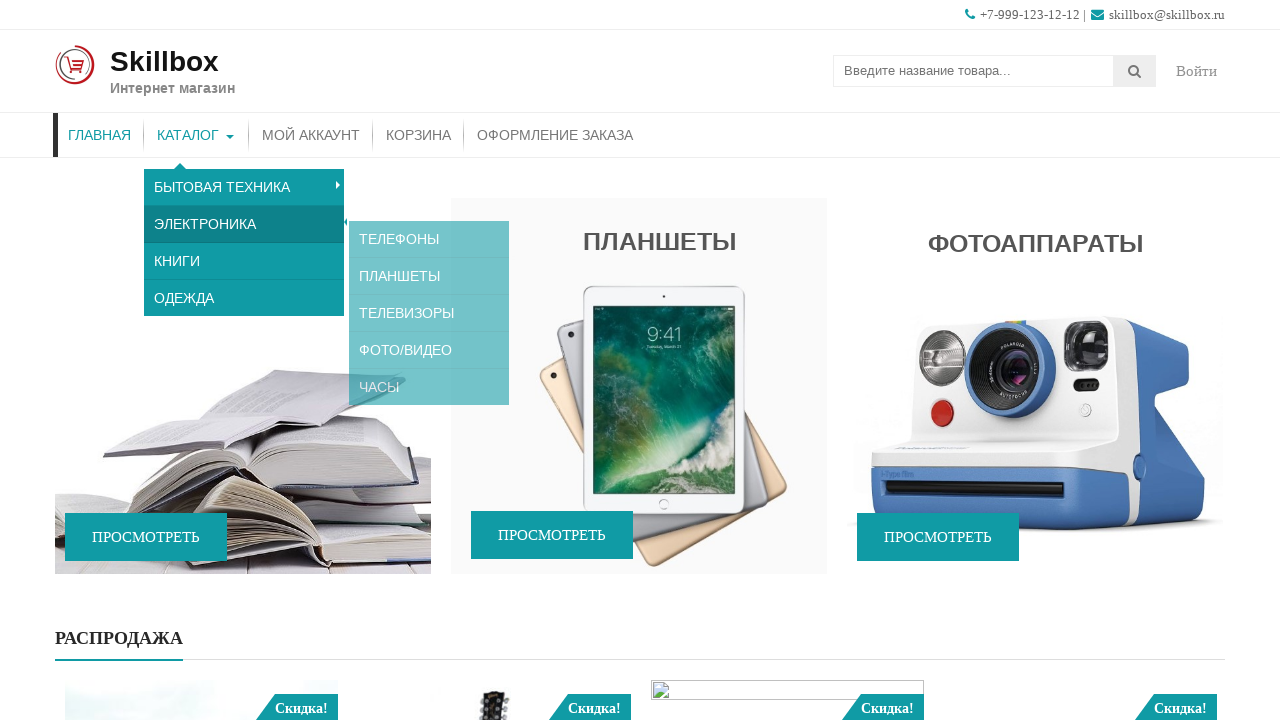

Clicked on Photo/Video submenu item at (429, 335) on xpath=//*[contains(@class, 'sub-menu')]//a[.='Фото/видео']
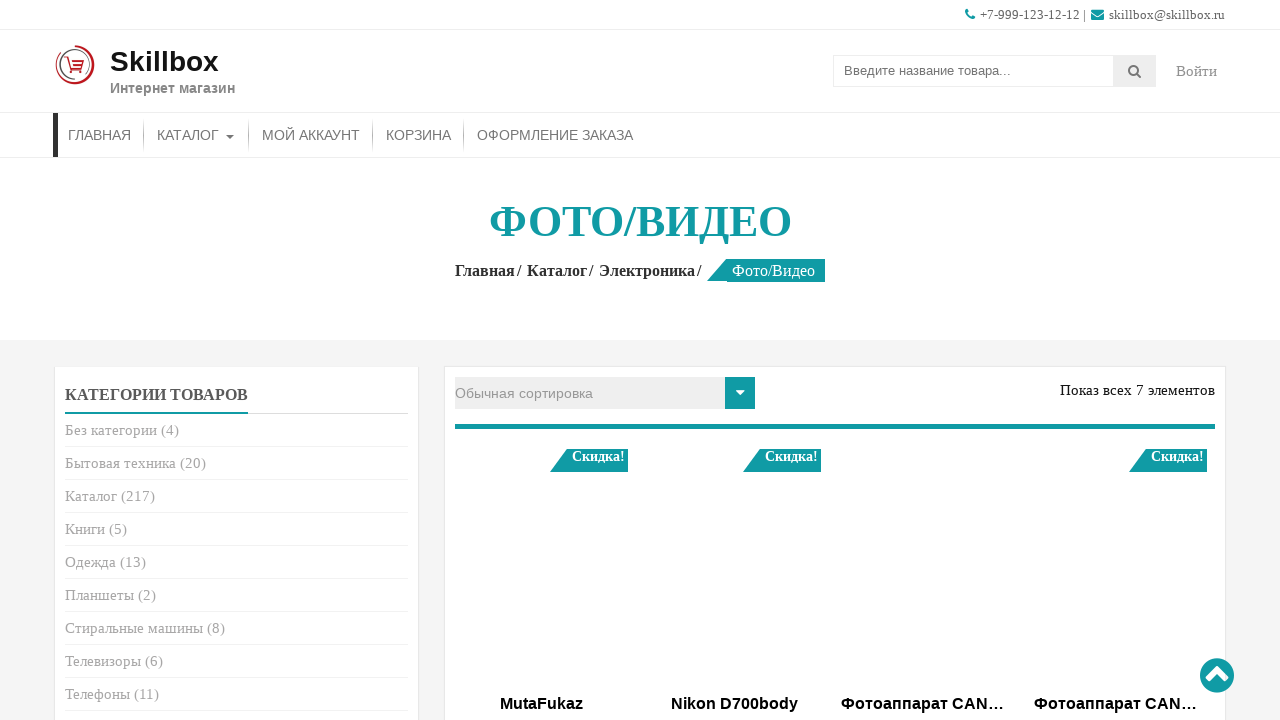

Page title element loaded and verified
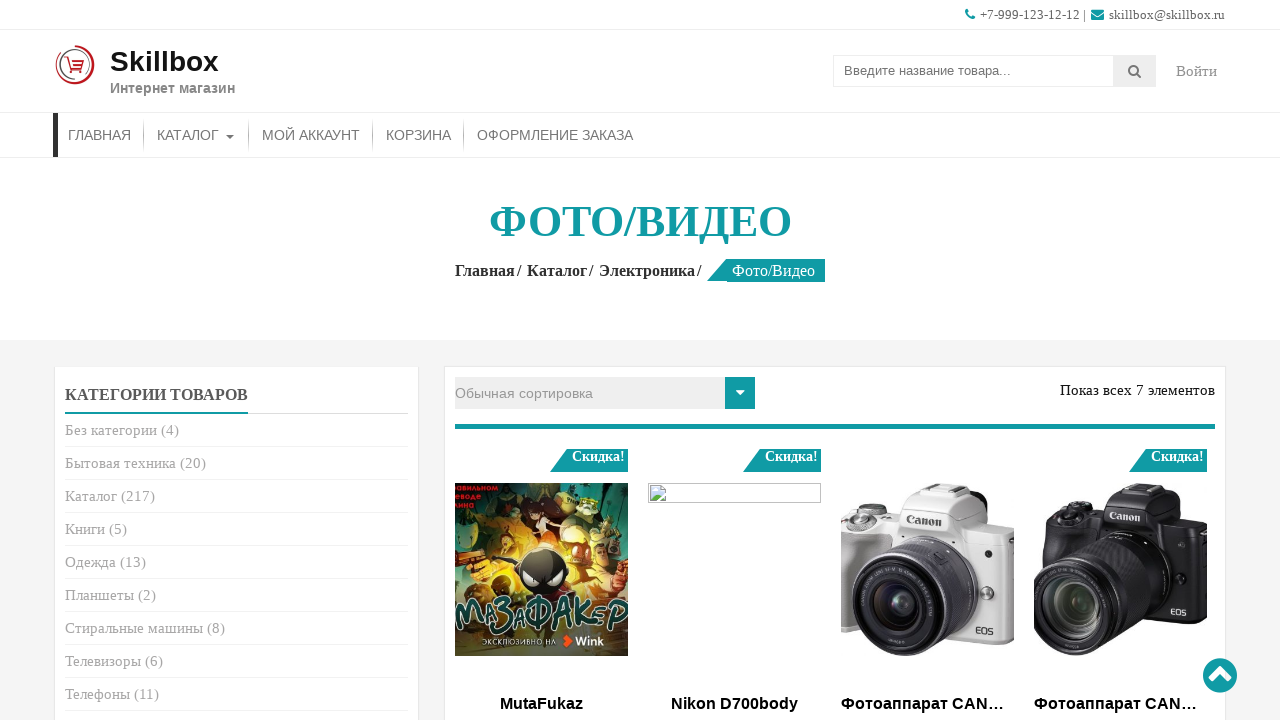

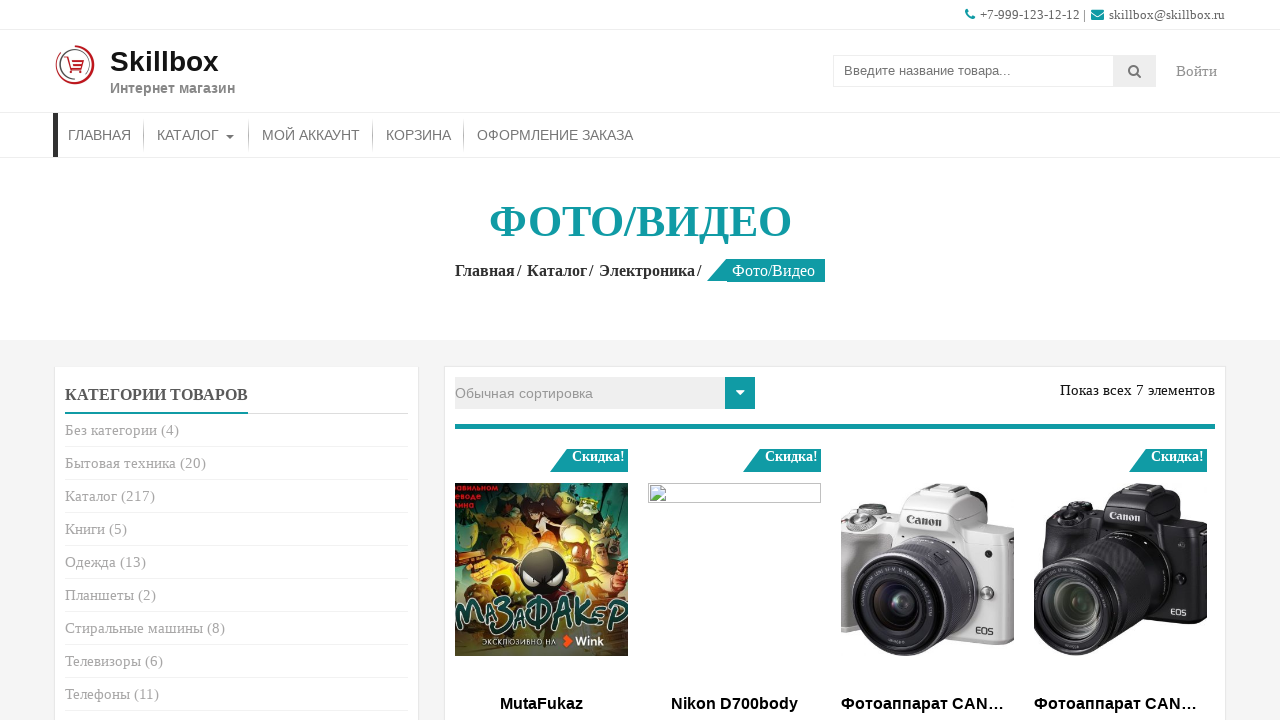